Tests drag-and-drop functionality by dragging an element to specific coordinates using offset positioning

Starting URL: https://jqueryui.com/droppable/

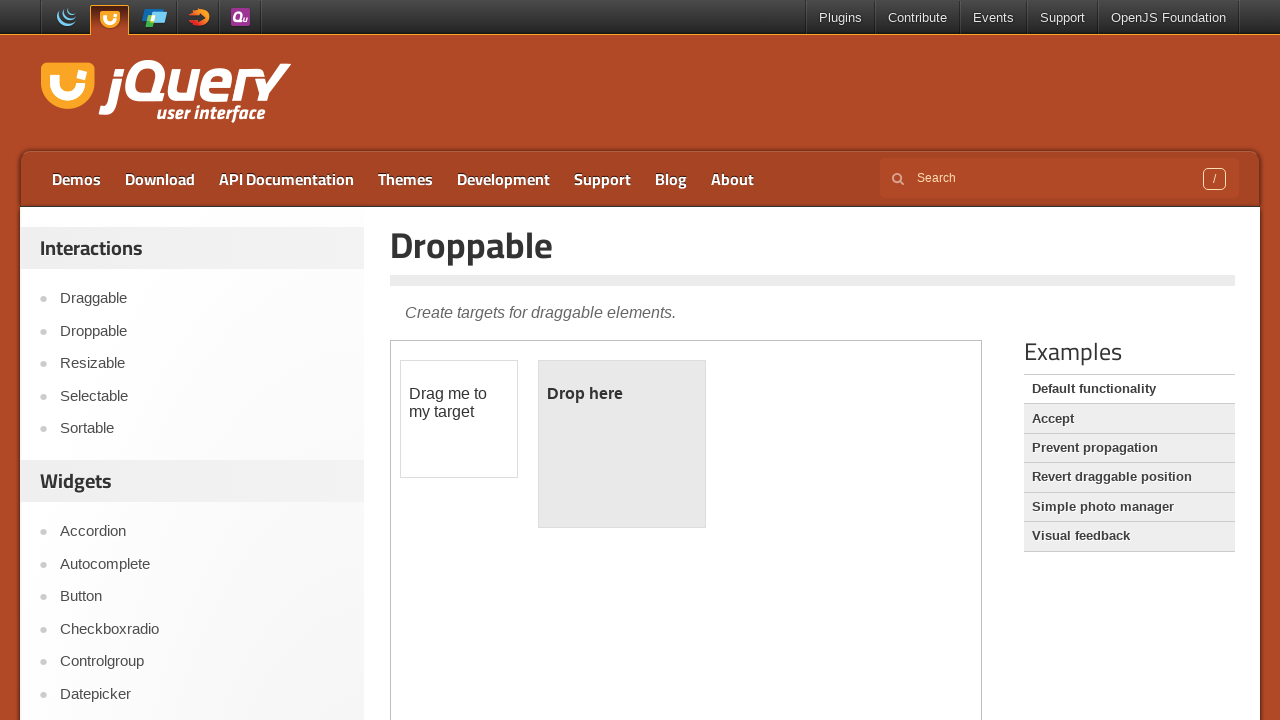

Located iframe containing drag-drop demo
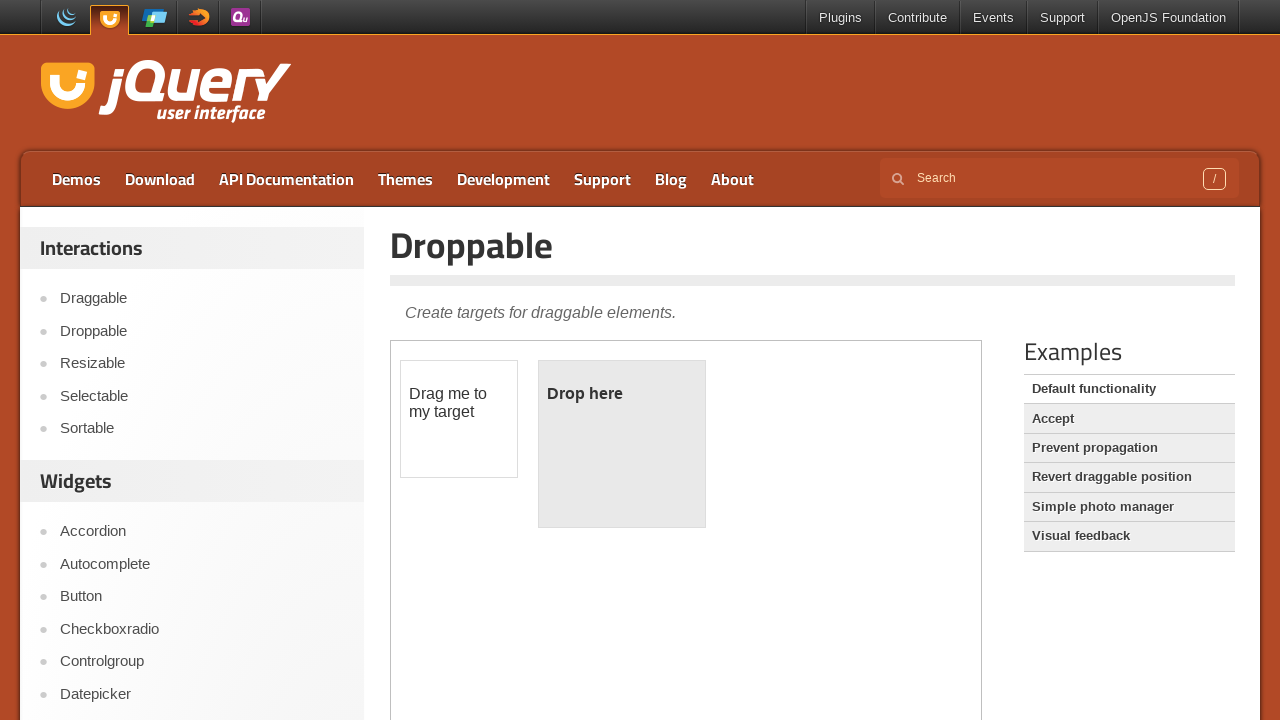

Waited 2 seconds for demo to load
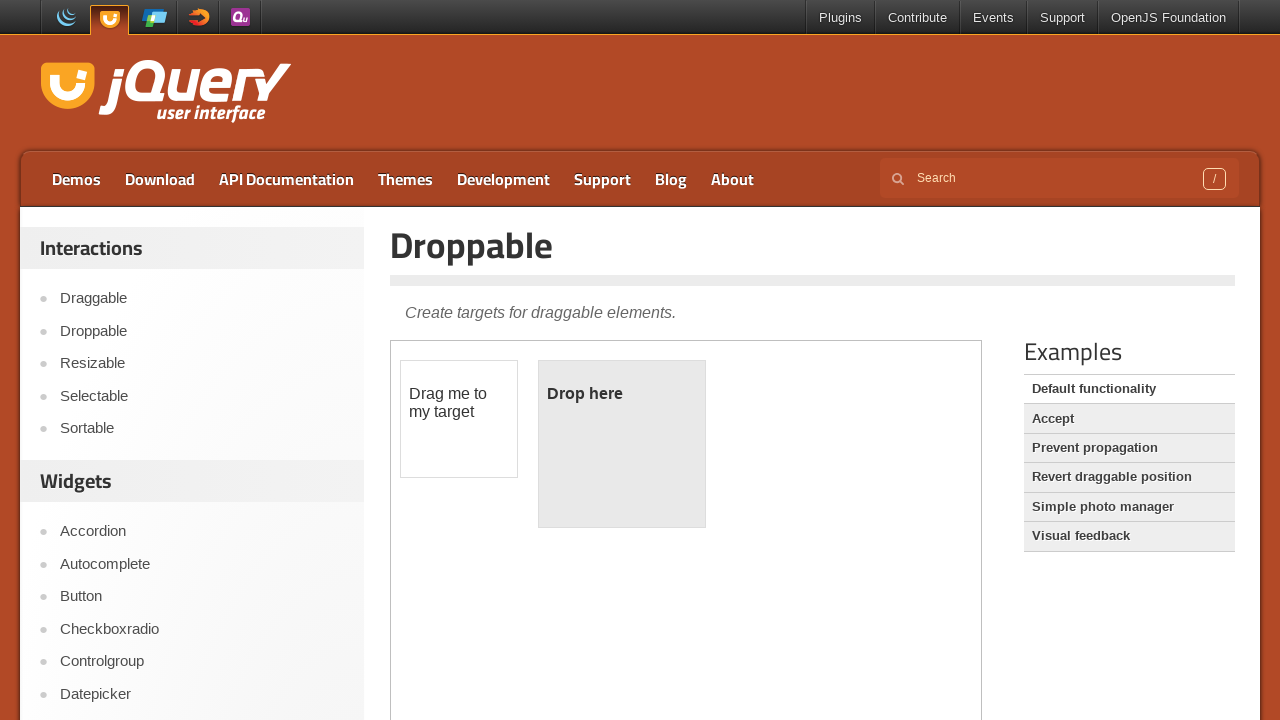

Located draggable element with id 'draggable'
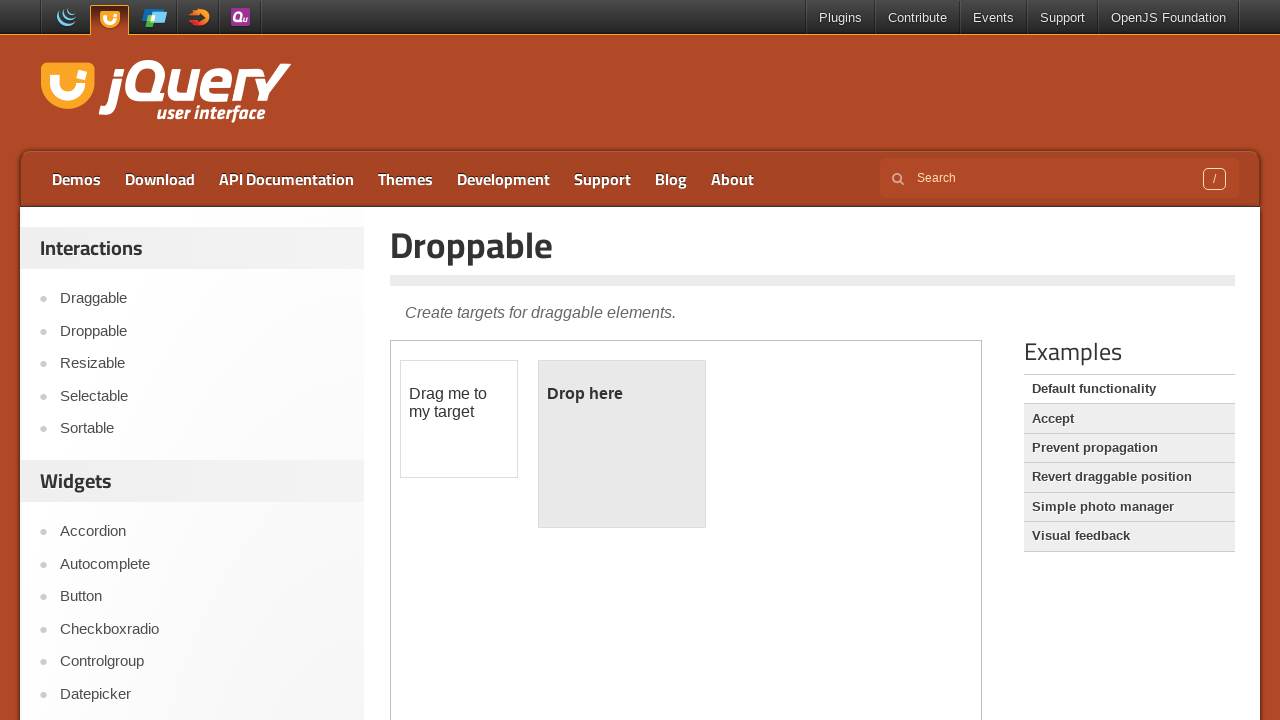

Retrieved bounding box coordinates of draggable element
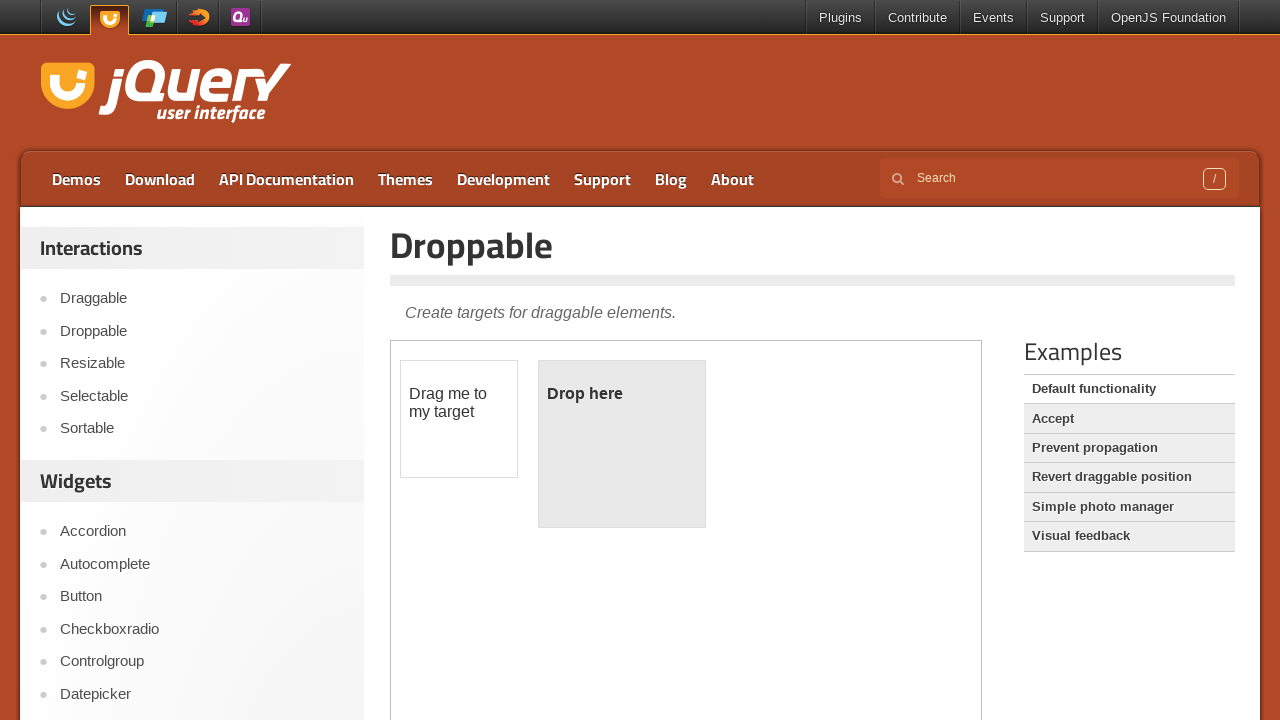

Moved mouse to center of draggable element at (459, 419)
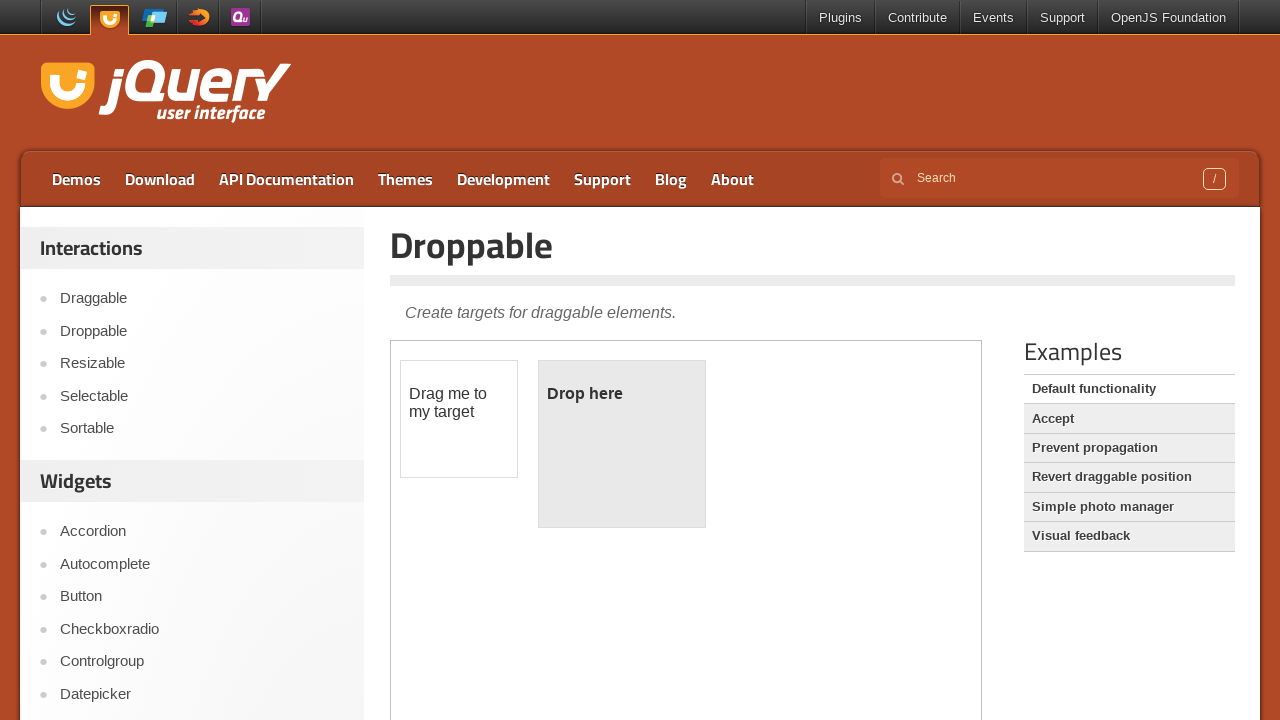

Pressed mouse button down to start drag at (459, 419)
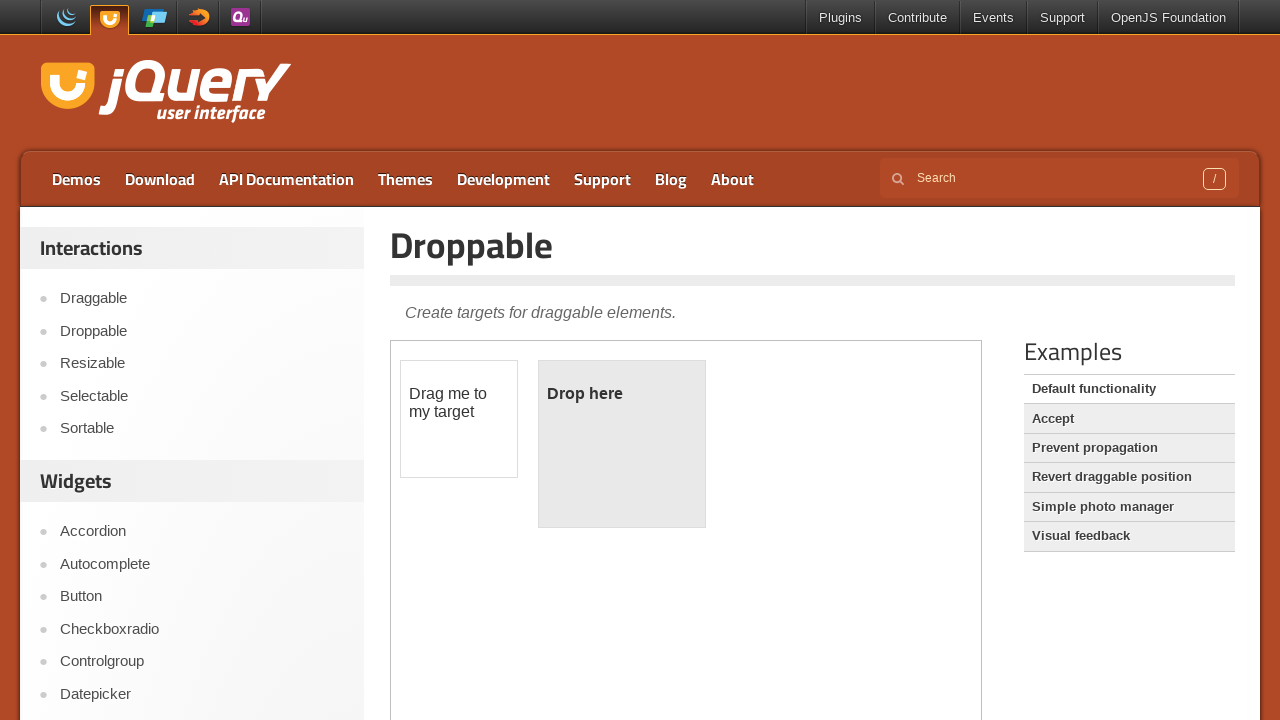

Dragged element to offset position (+84px horizontally, +28px vertically) at (543, 447)
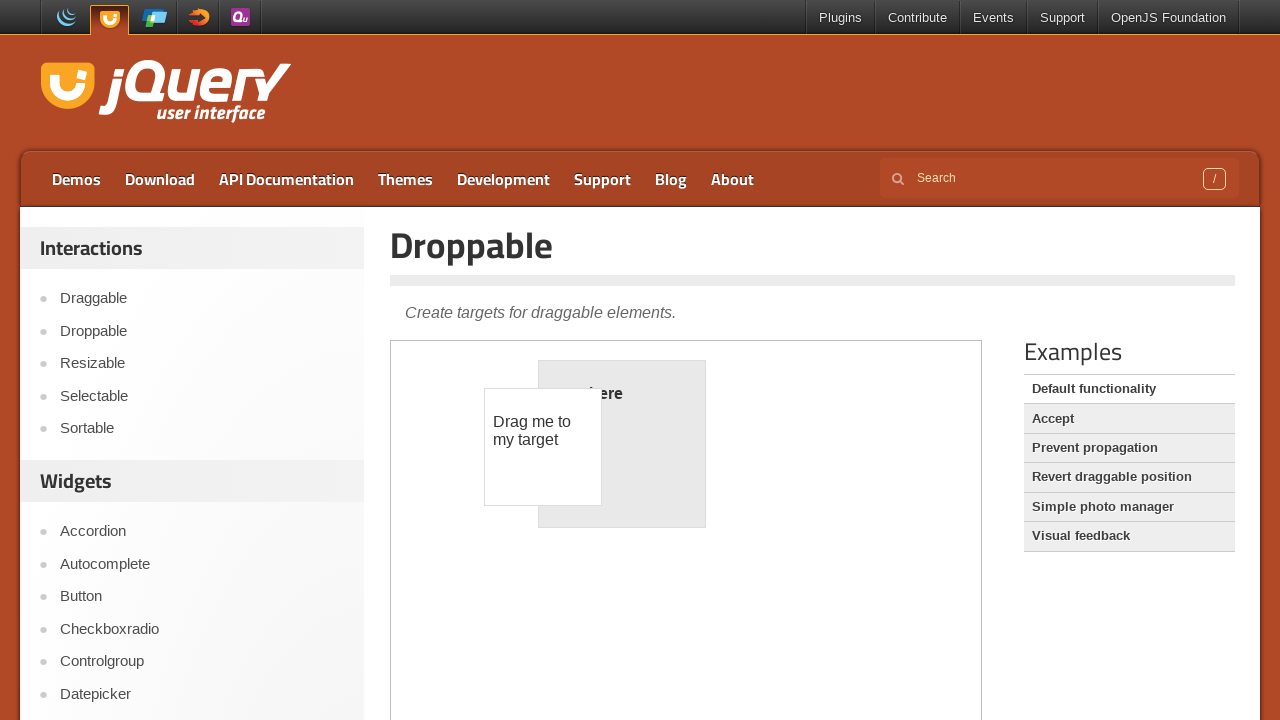

Released mouse button to complete drag-and-drop at (543, 447)
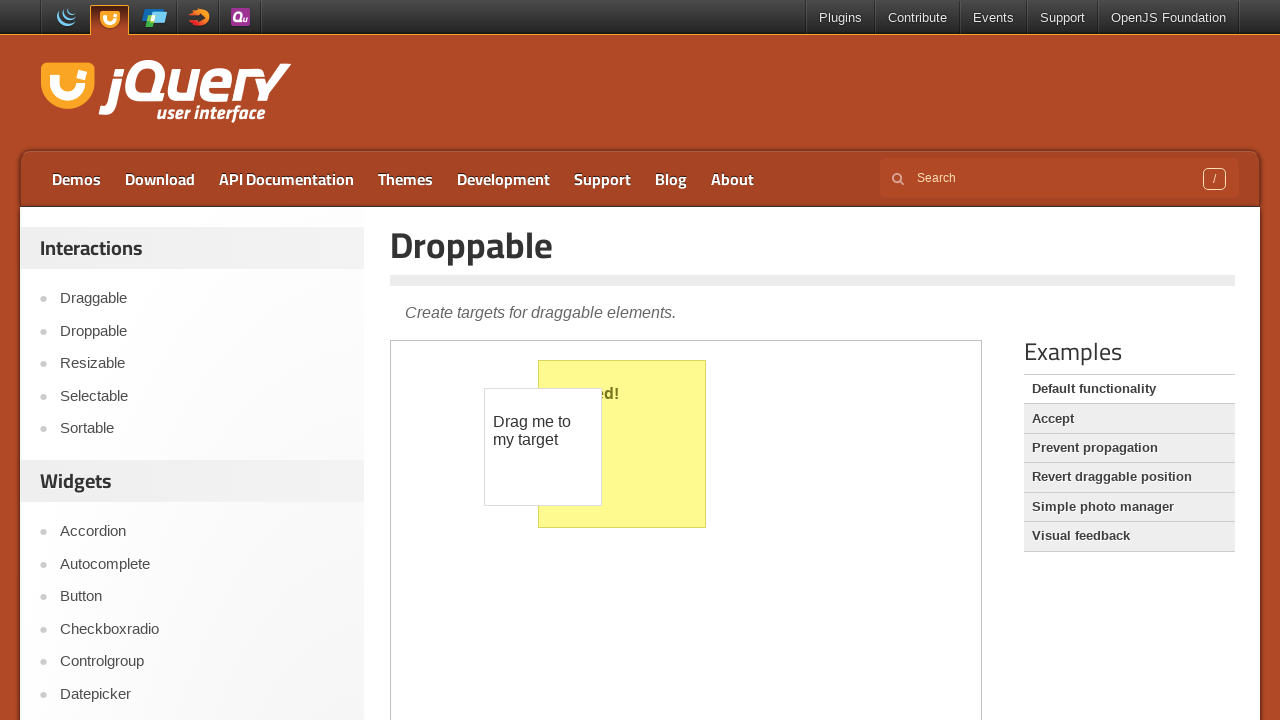

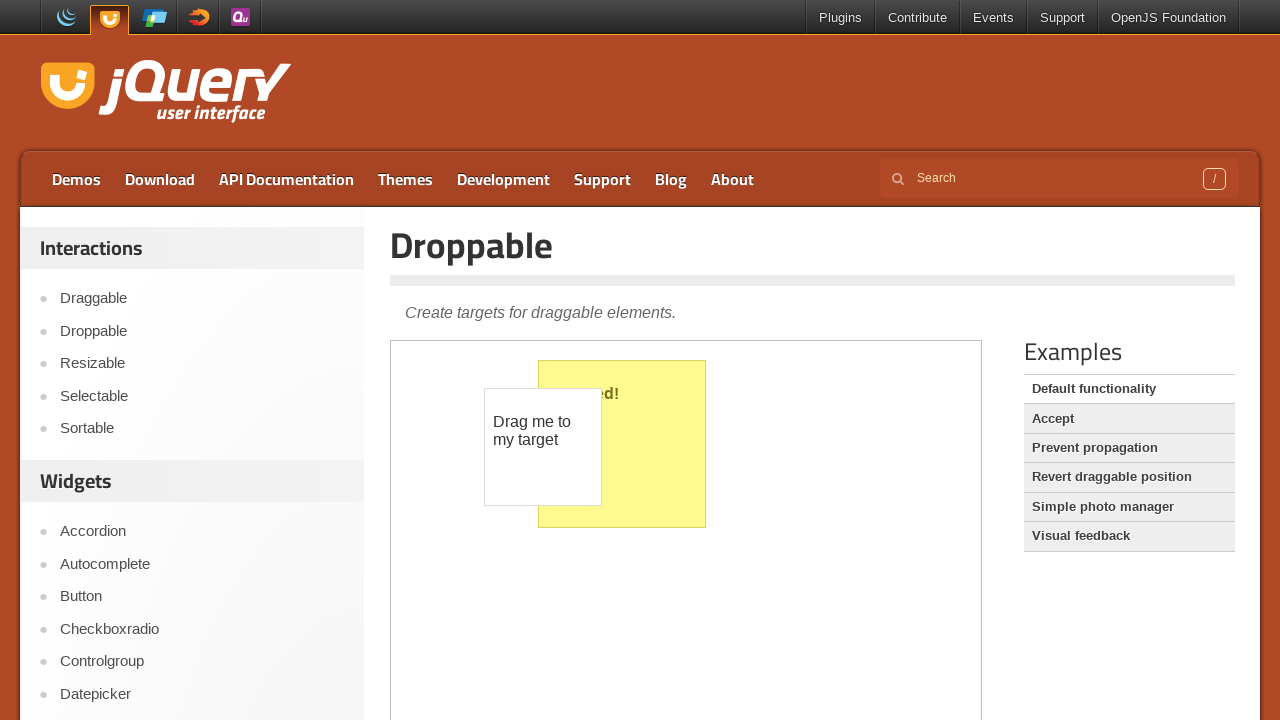